Tests button click functionality by clicking "Button 1" and verifying that a result element is displayed

Starting URL: http://practice.cydeo.com/multiple_buttons

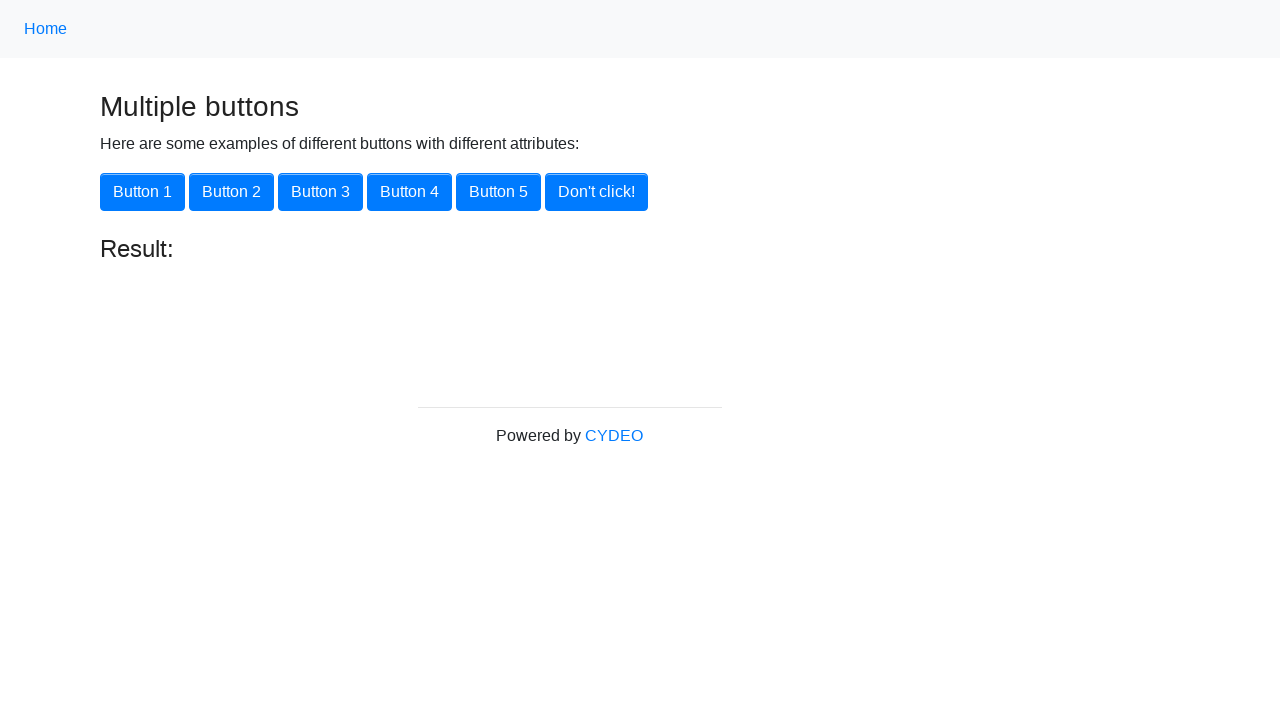

Navigated to test page at http://practice.cydeo.com/multiple_buttons
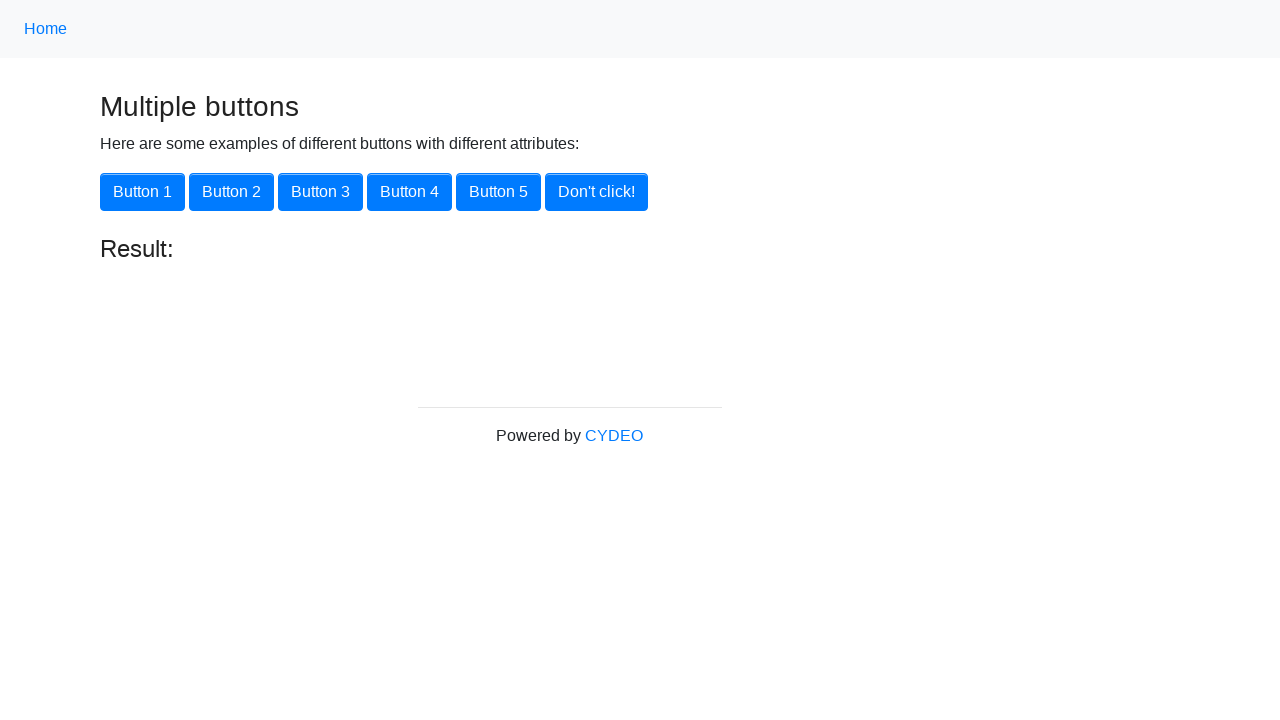

Clicked 'Button 1' using XPath selector at (142, 192) on xpath=//button[.='Button 1']
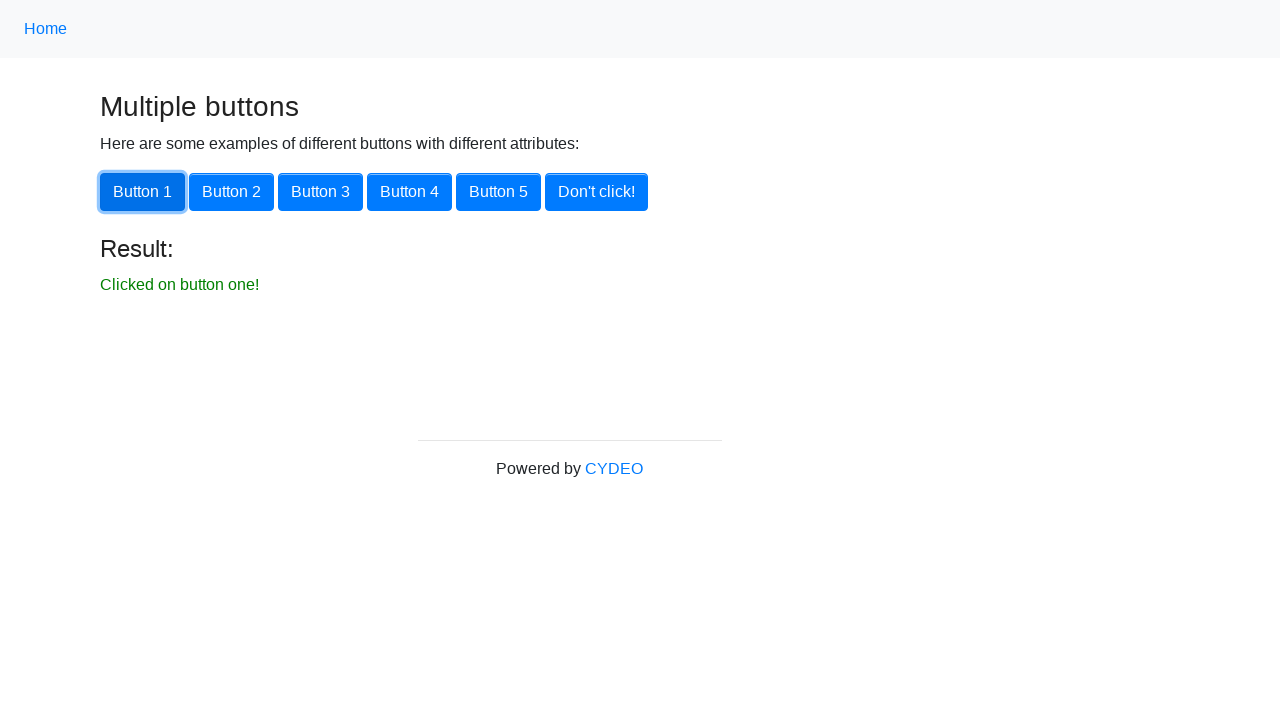

Result element with id='result' is now displayed
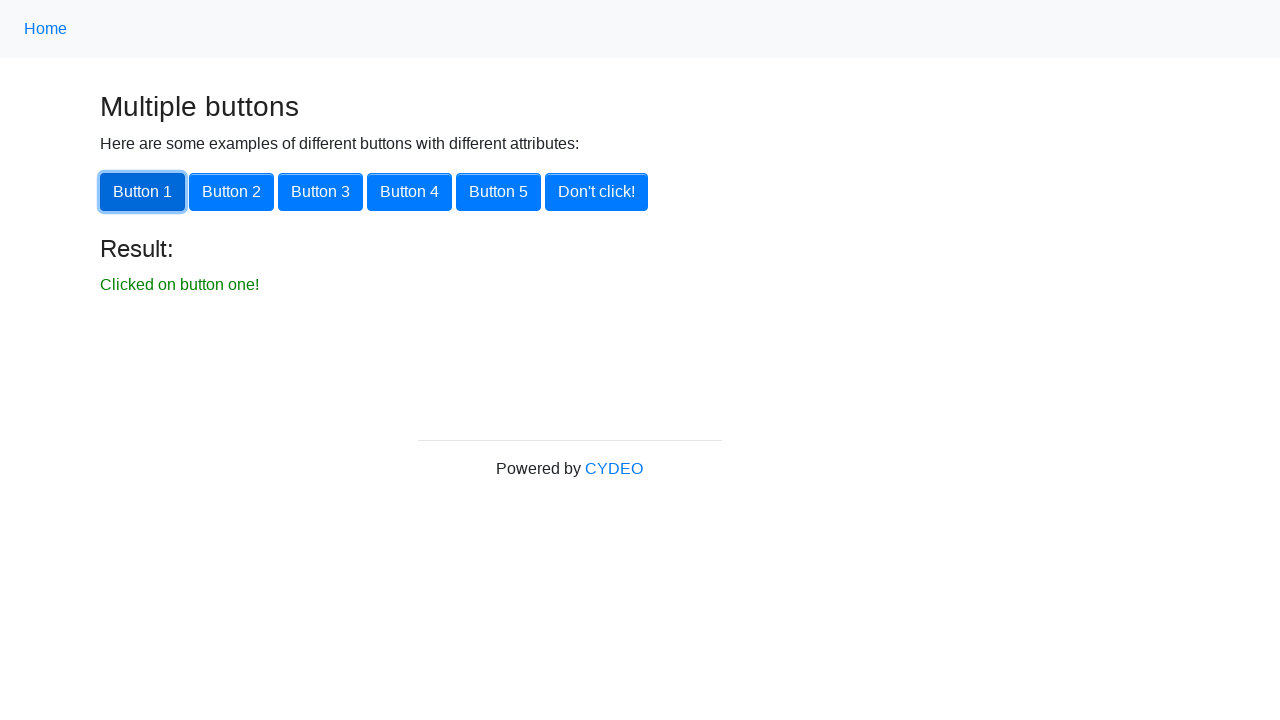

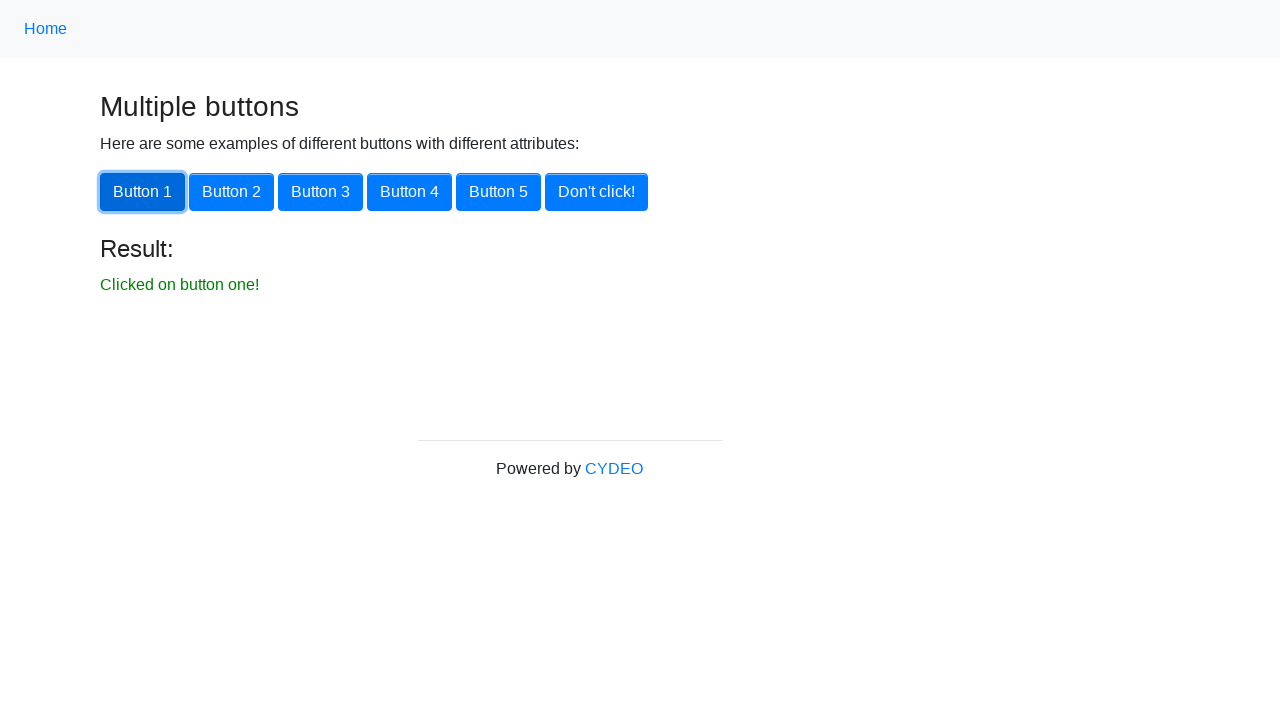